Tests a web form by filling a text input field and submitting the form, then verifying the success message

Starting URL: https://www.selenium.dev/selenium/web/web-form.html

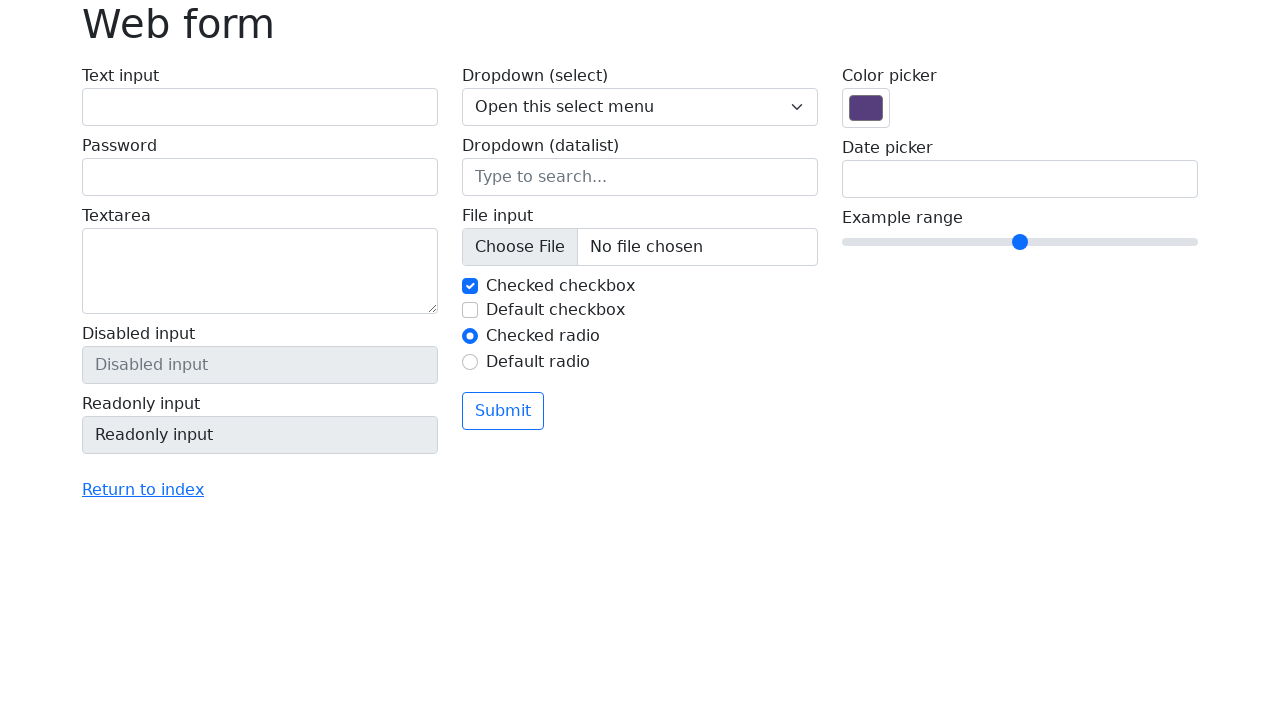

Filled text input field with 'Selenium' on input[name='my-text']
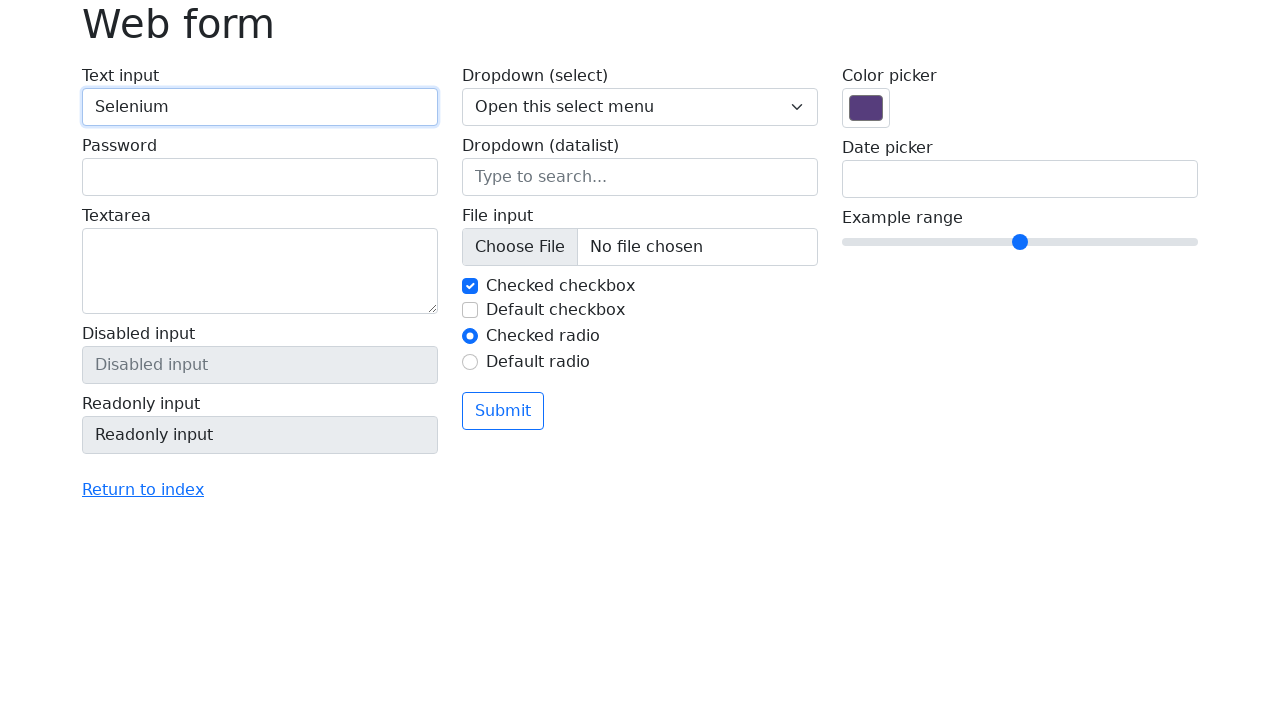

Clicked the submit button at (503, 411) on button
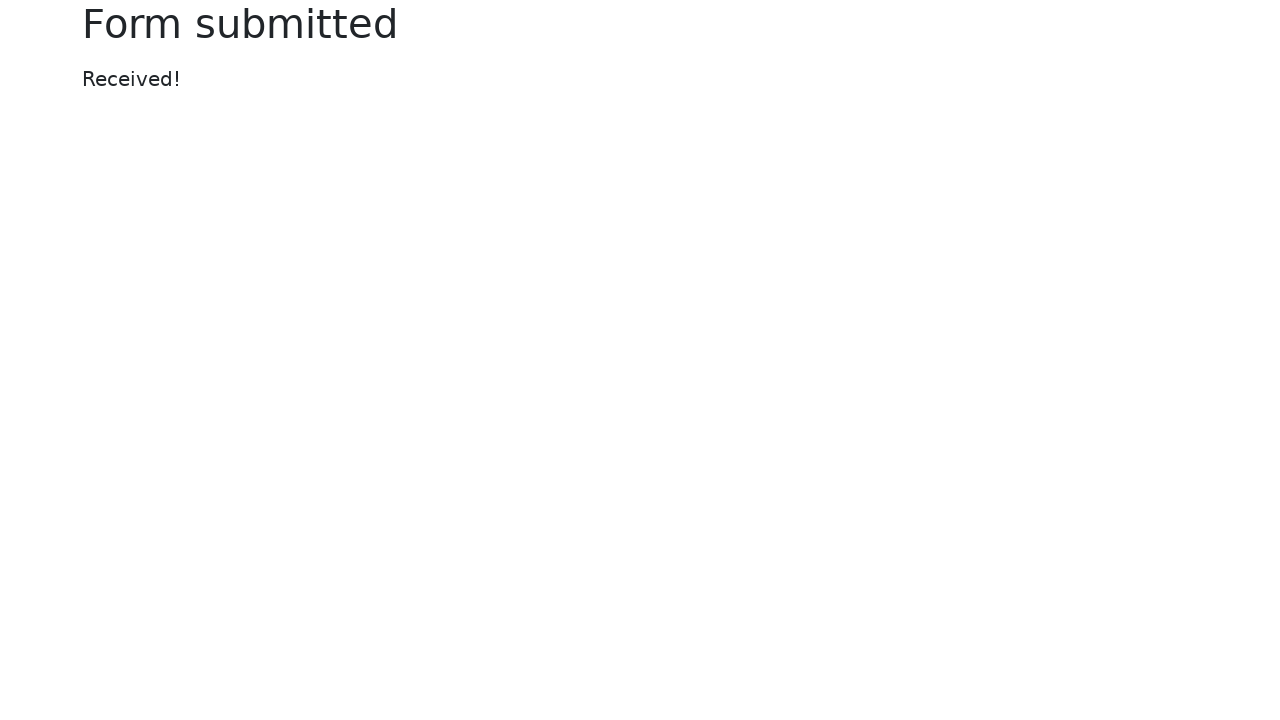

Success message appeared
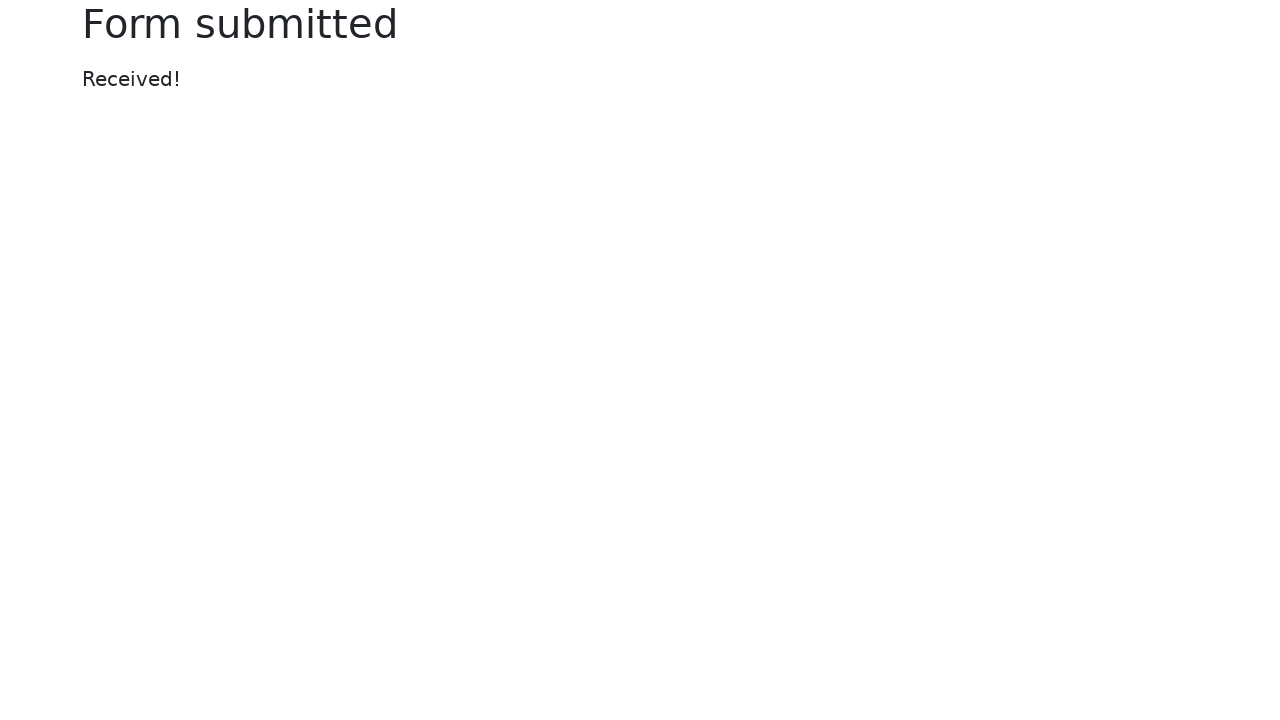

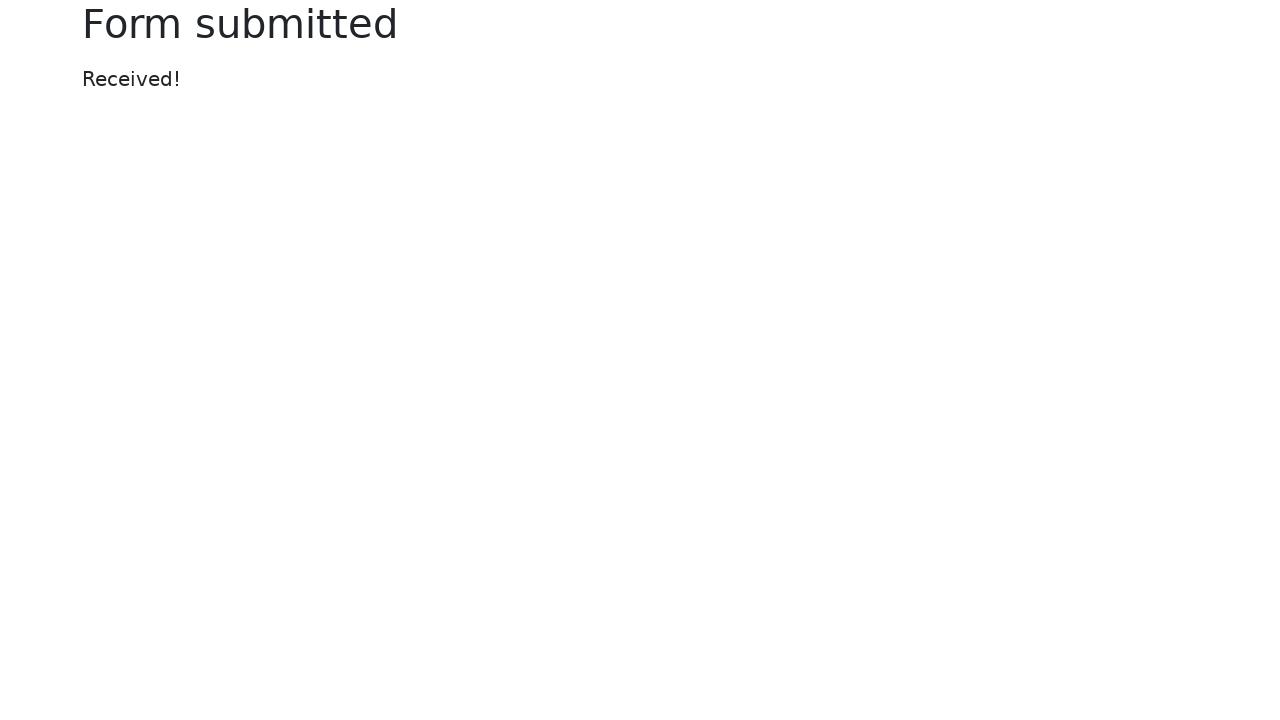